Tests selecting a single value from a dropdown by switching to an iframe, locating the dropdown element, and selecting an option by index.

Starting URL: https://www.w3schools.com/tags/tryit.asp?filename=tryhtml_select_multiple

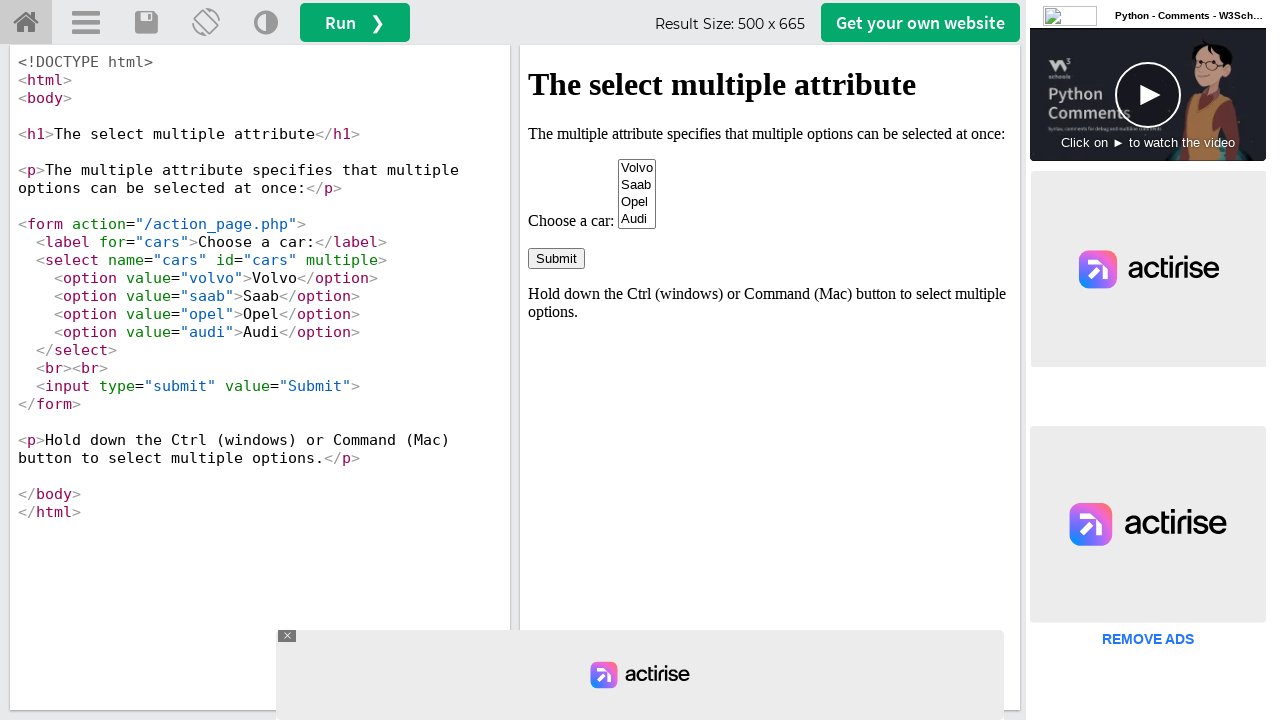

Located iframe with id 'iframeResult'
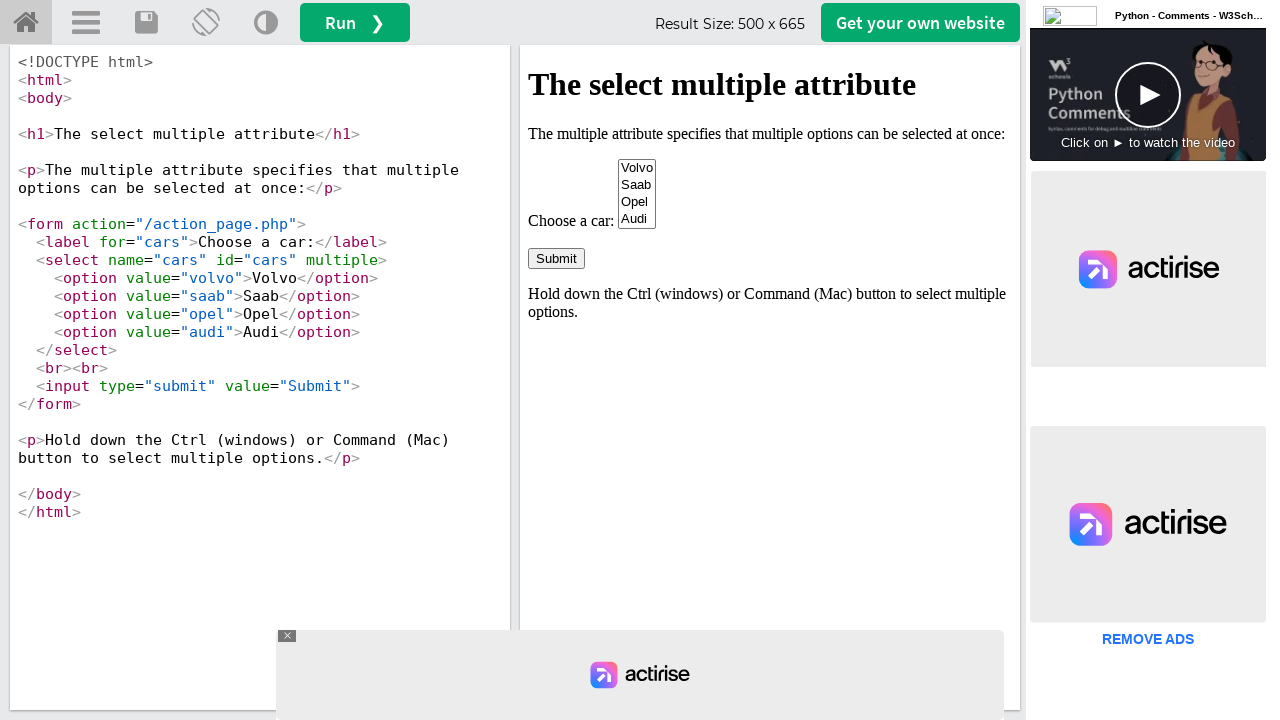

Selected option at index 1 from the 'cars' dropdown on #iframeResult >> internal:control=enter-frame >> select[name='cars']
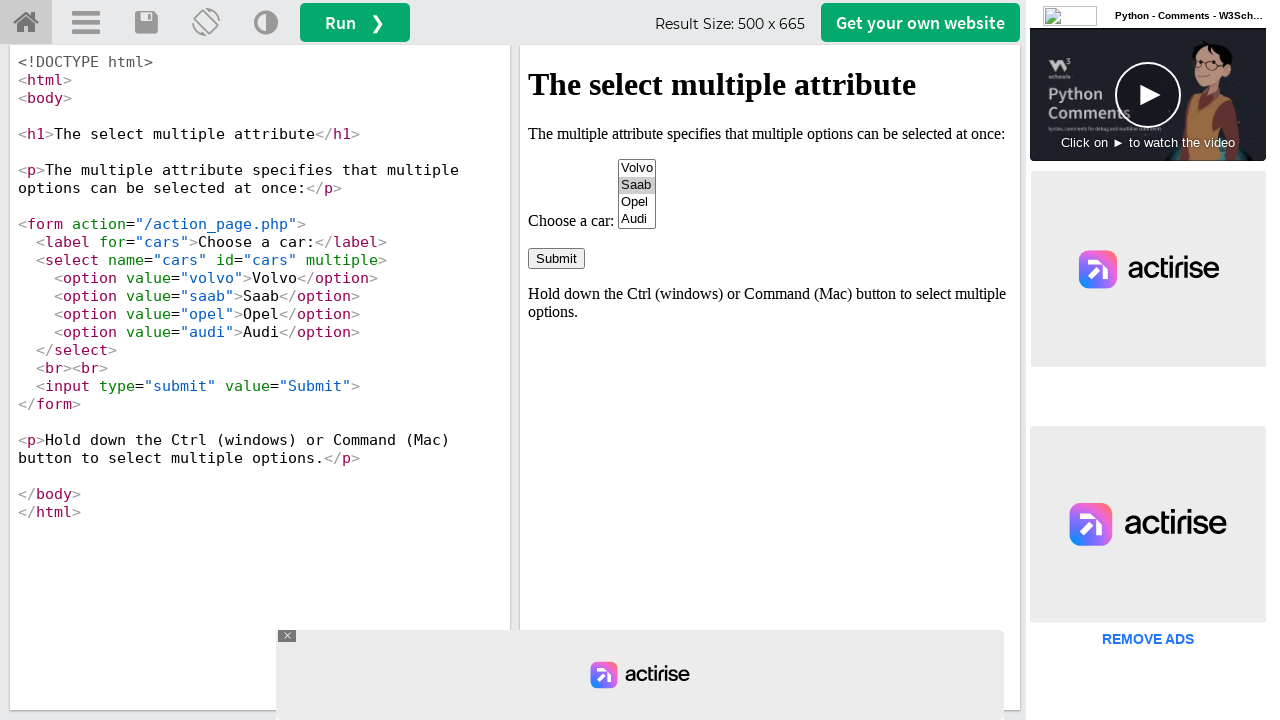

Waited 1000ms for dropdown selection to complete
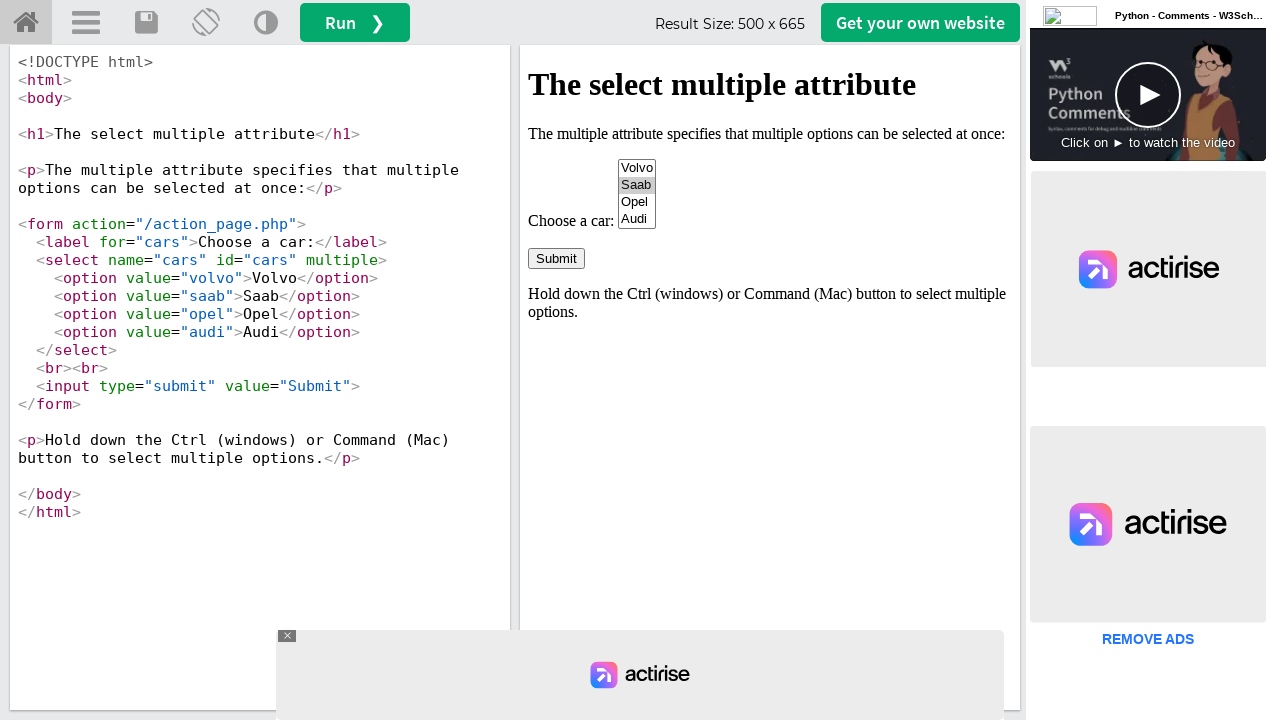

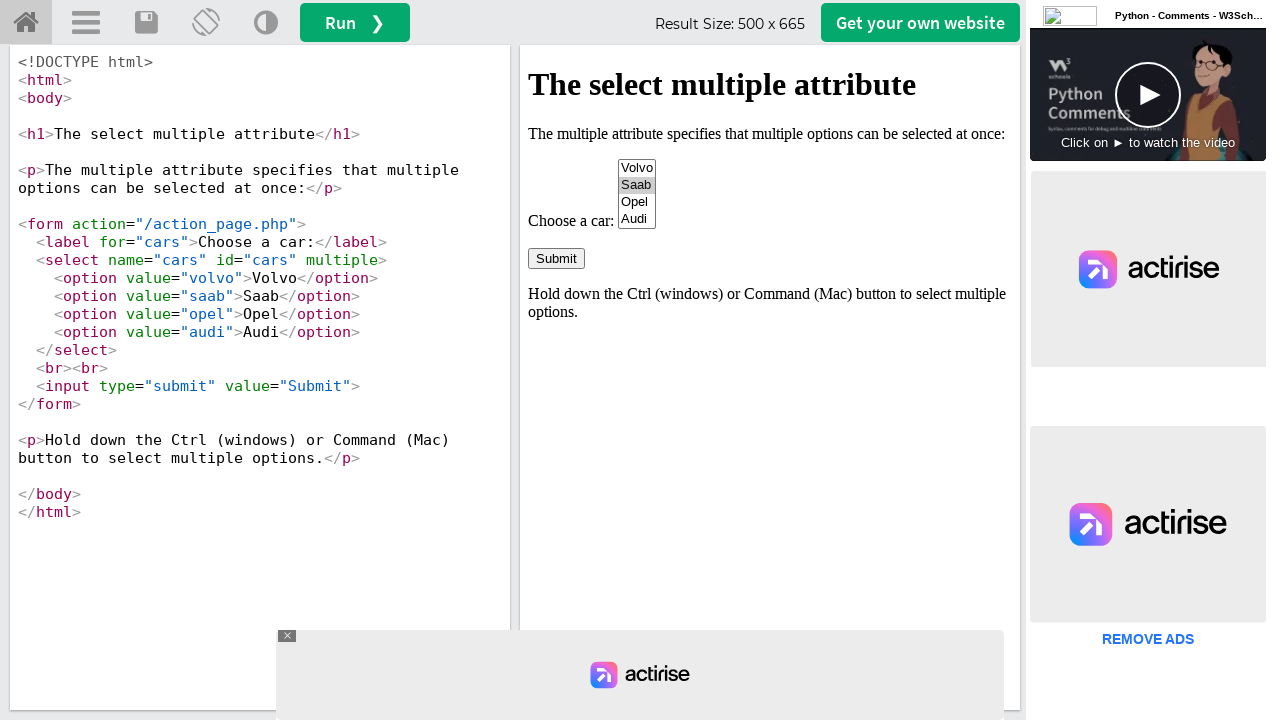